Tests drag and drop functionality by dragging column A to column B

Starting URL: https://the-internet.herokuapp.com/drag_and_drop

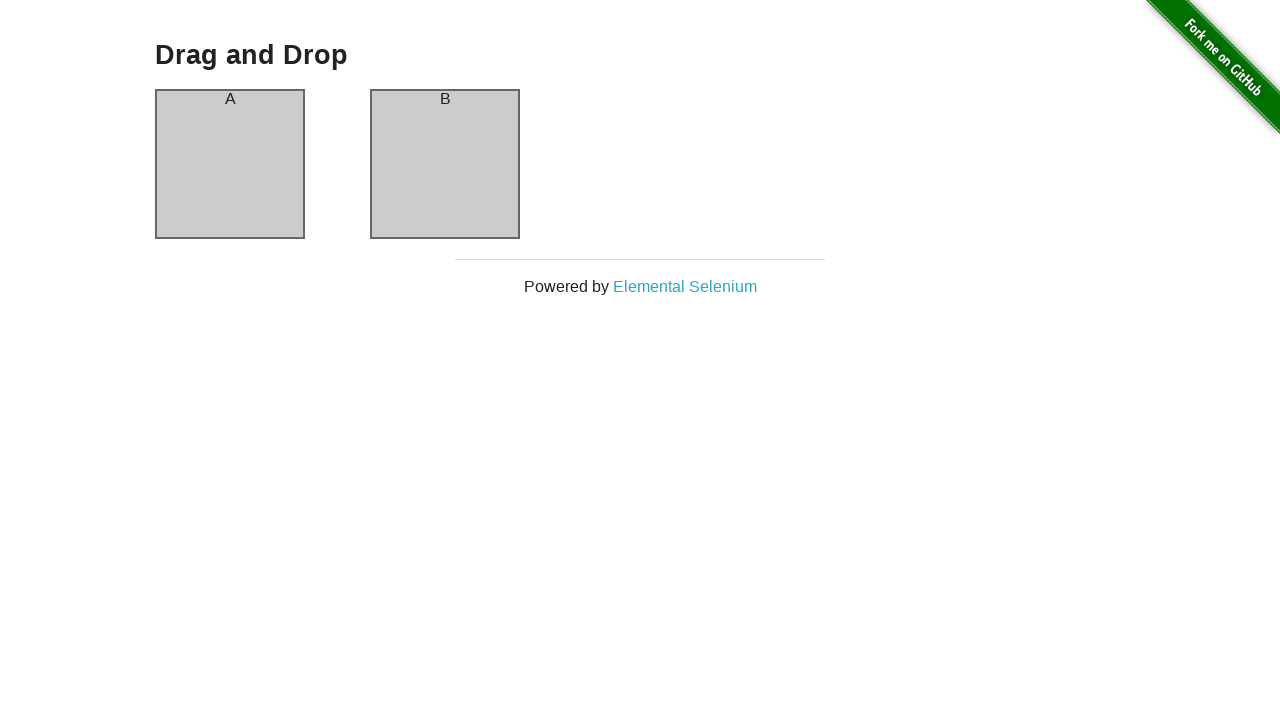

Waited for column A element to be visible
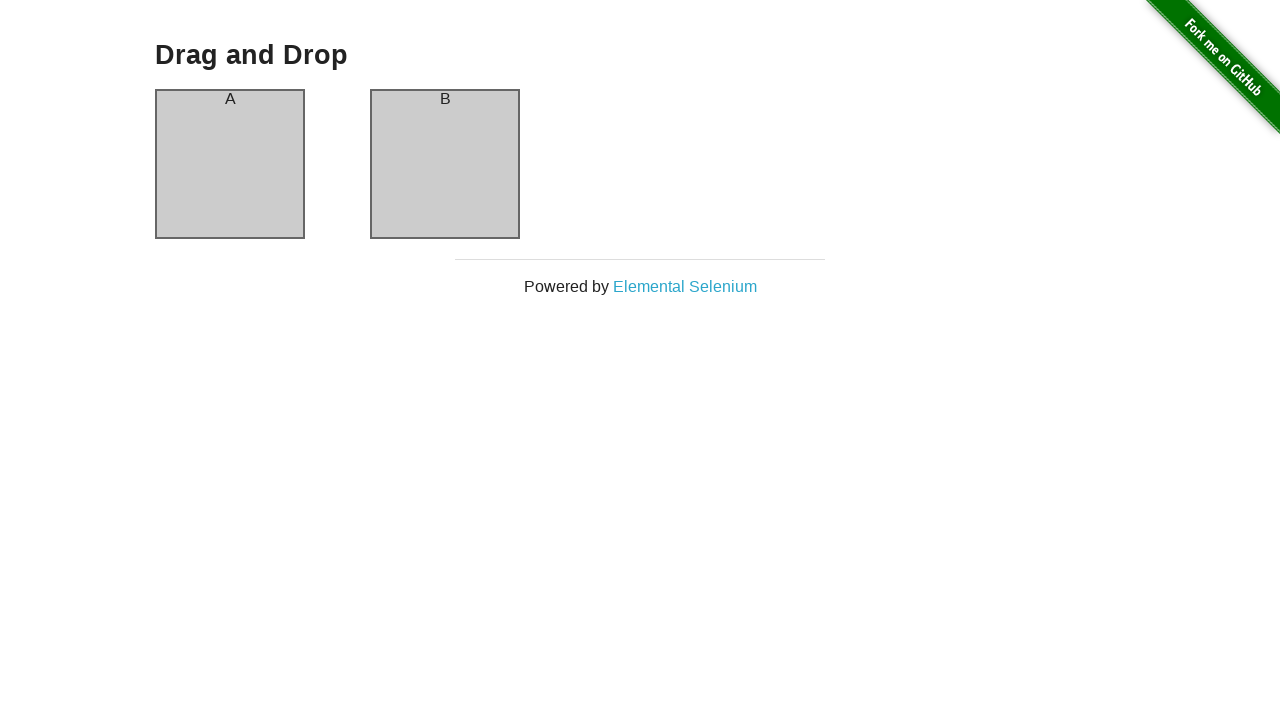

Waited for column B element to be visible
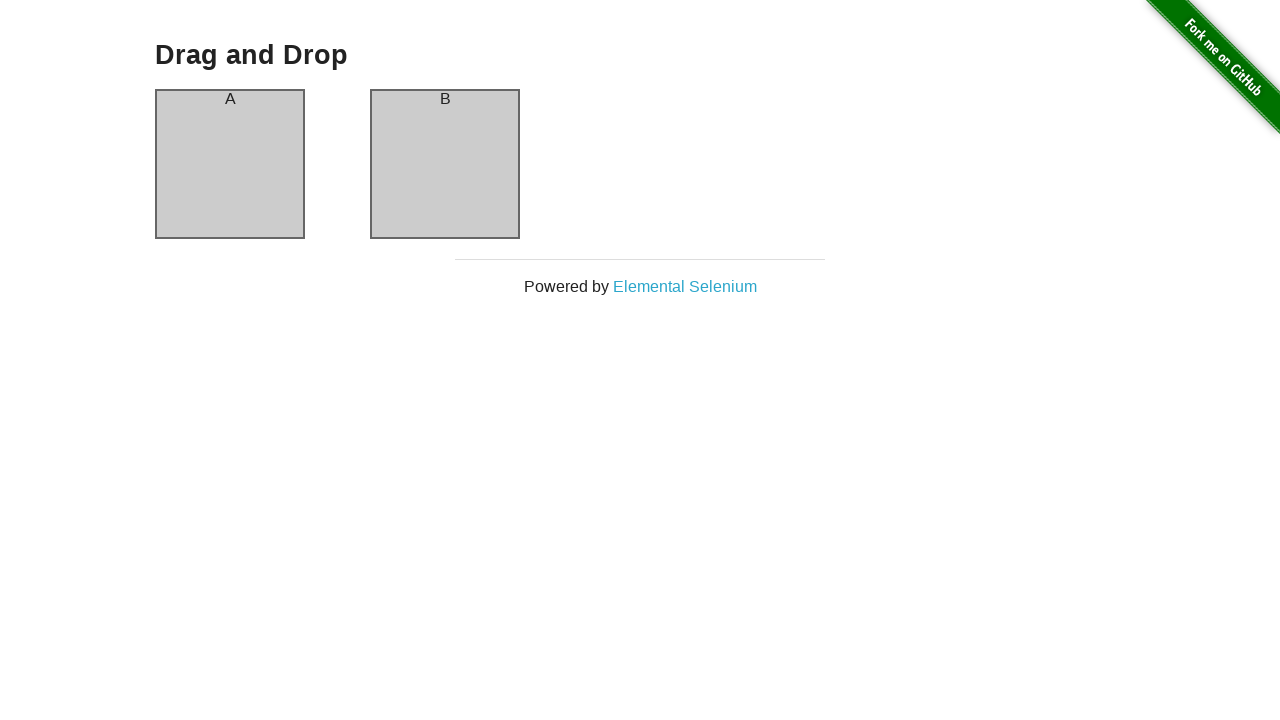

Dragged column A and dropped it onto column B at (445, 164)
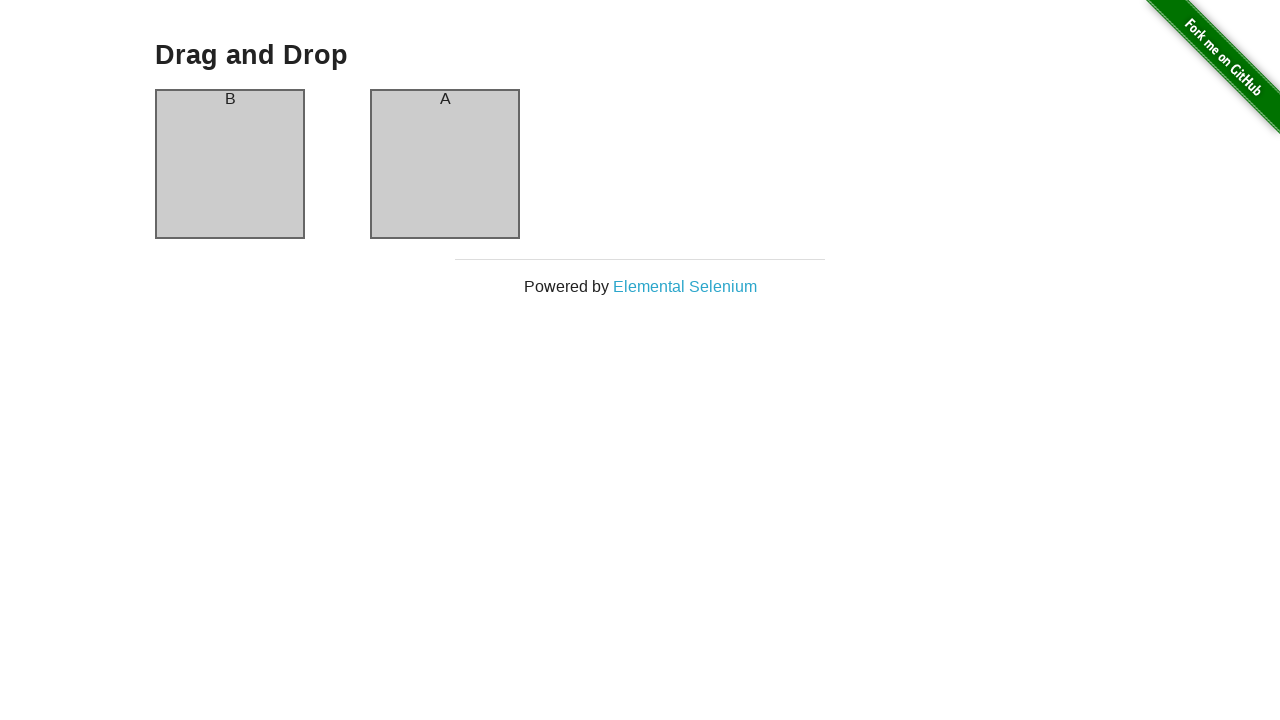

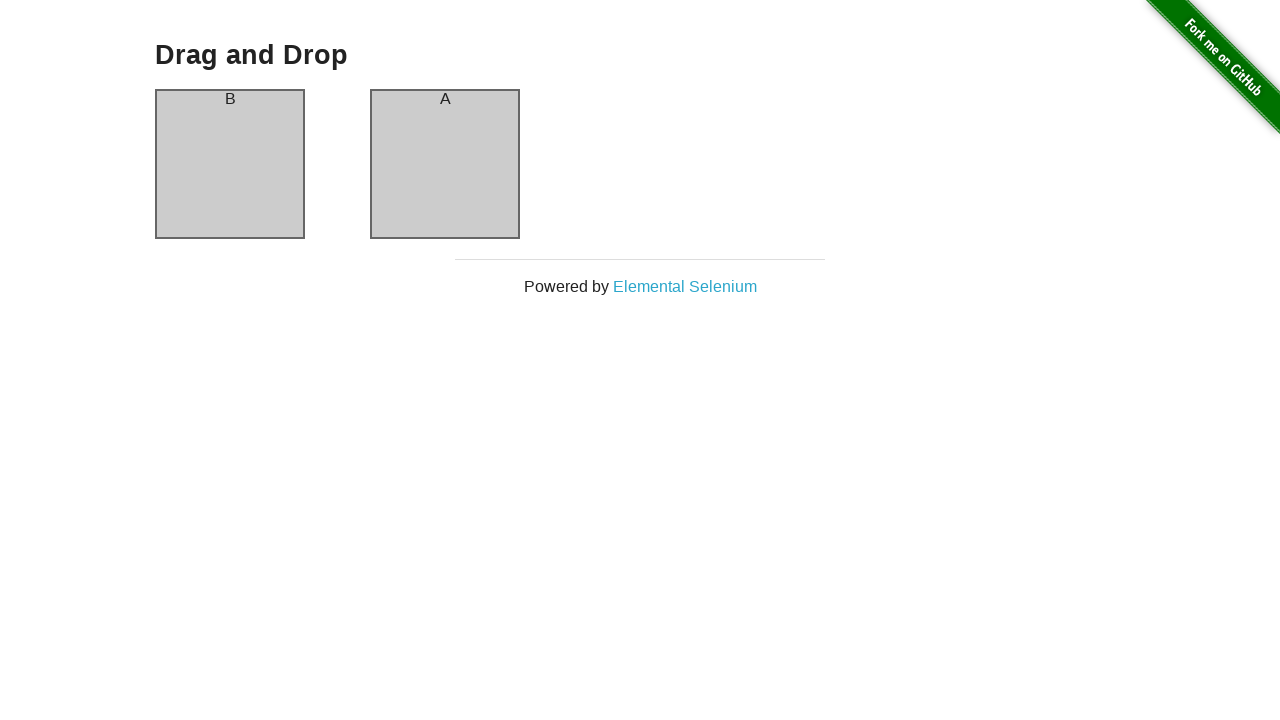